Tests drag and drop functionality by dragging an element from a source position to a target drop zone within an iframe on the jQuery UI demo page

Starting URL: https://jqueryui.com/droppable/

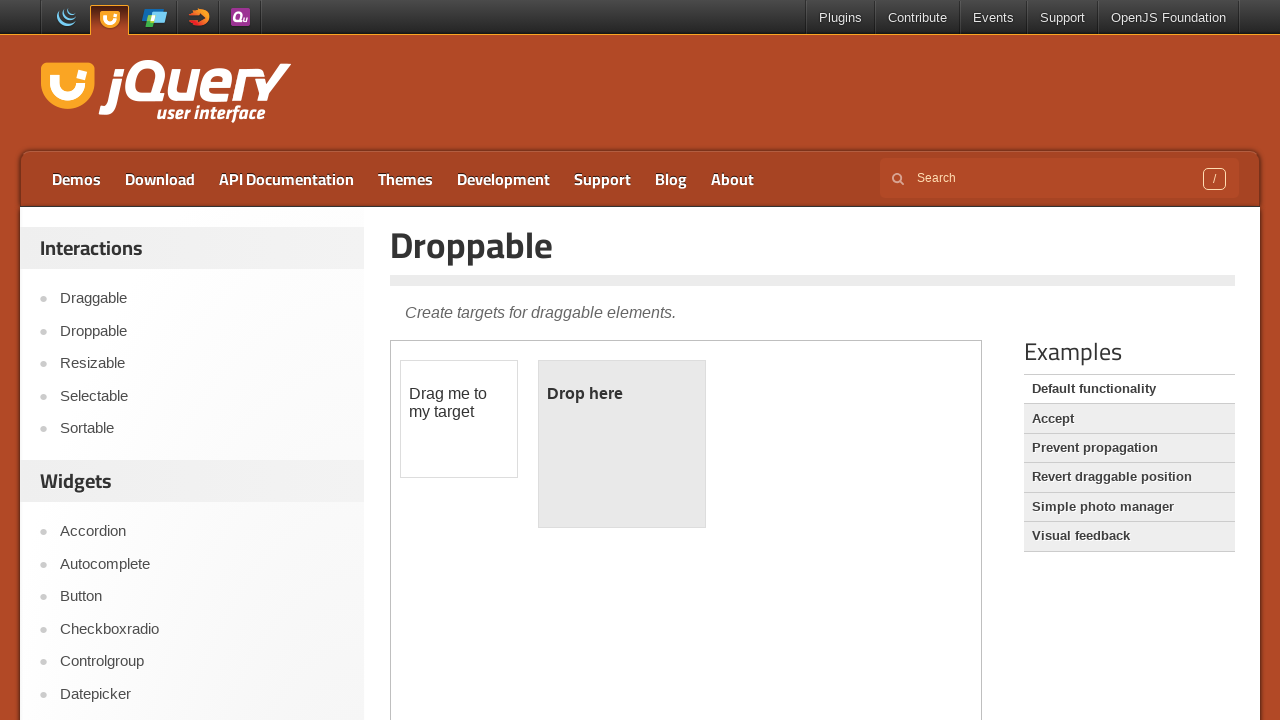

Navigated to jQuery UI droppable demo page
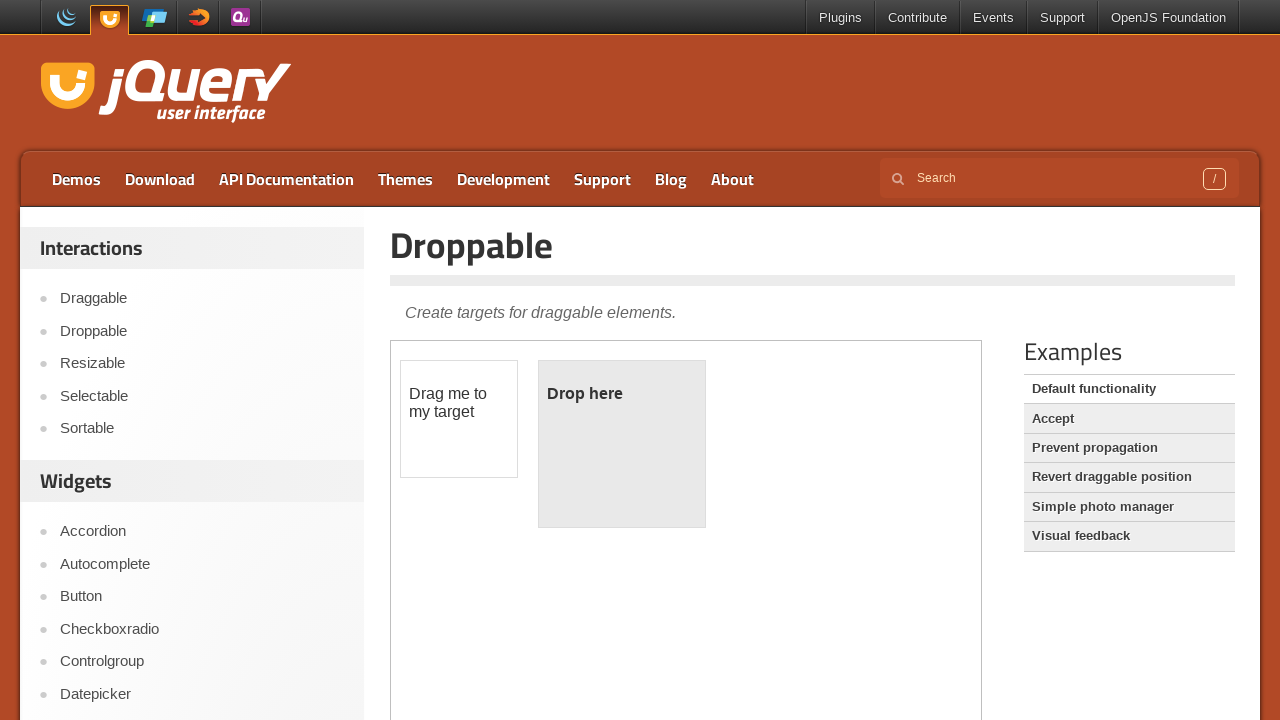

Located and switched to demo iframe
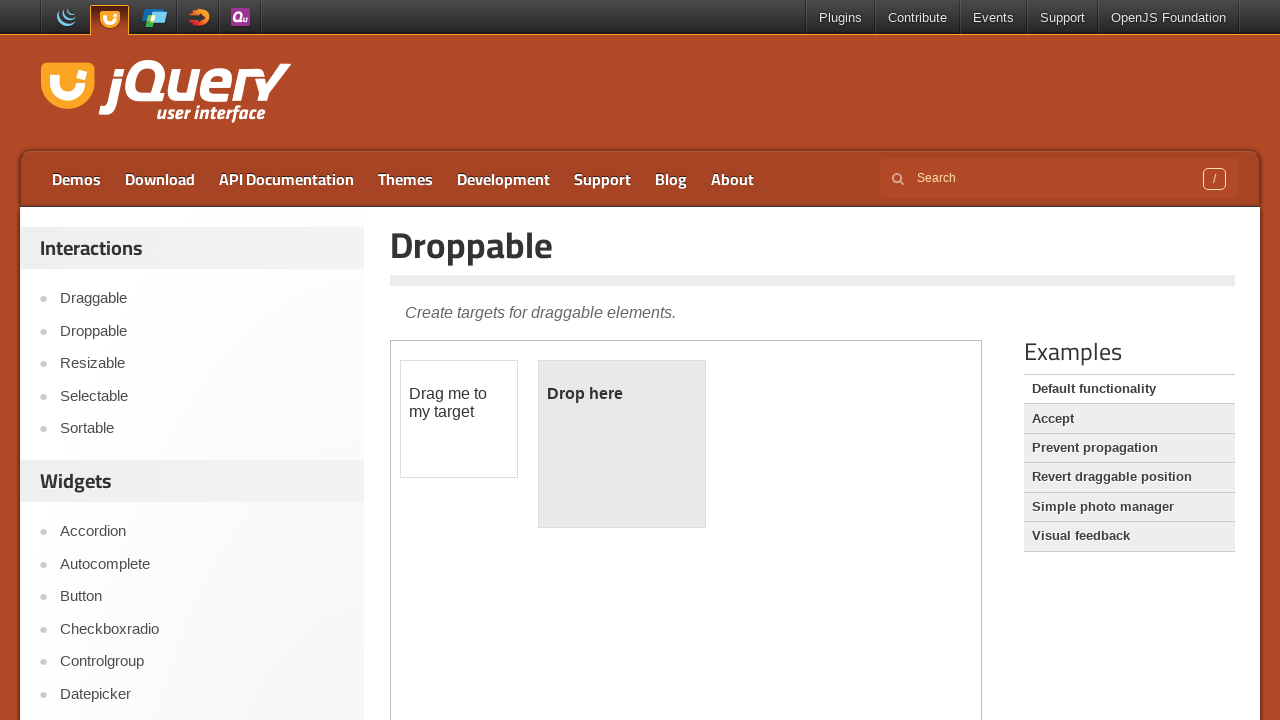

Located draggable source element in iframe
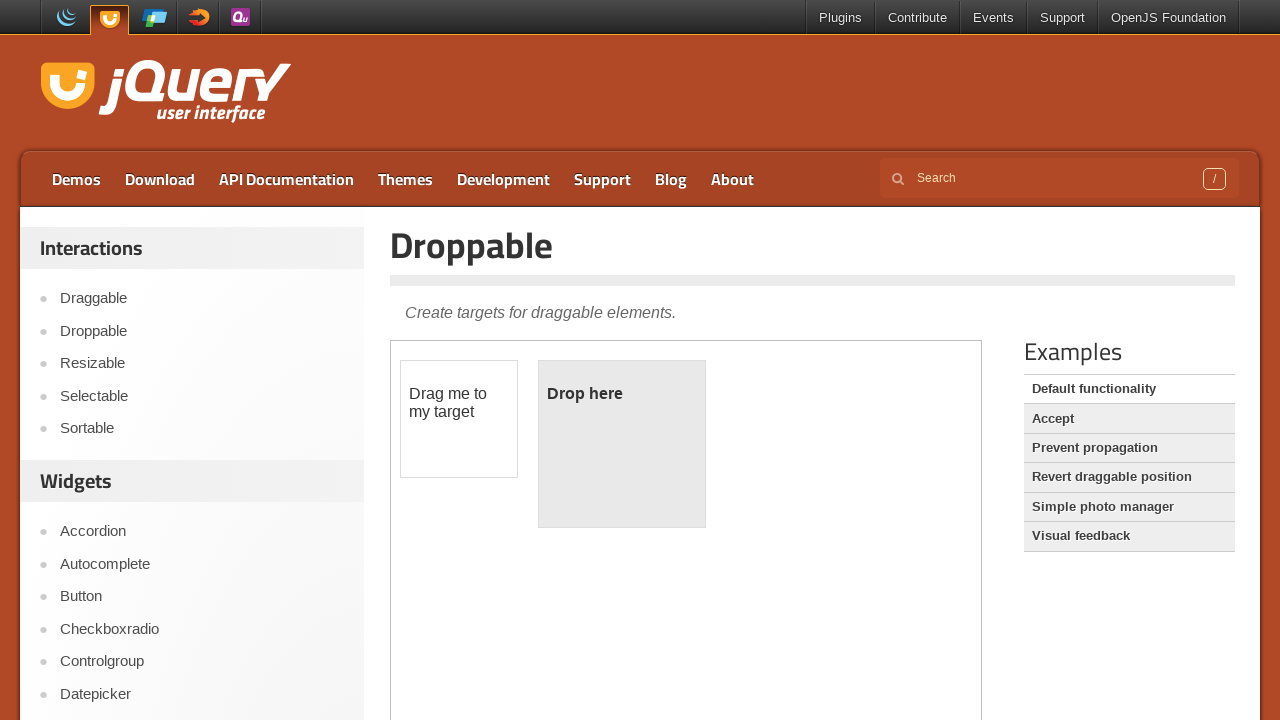

Located droppable target element in iframe
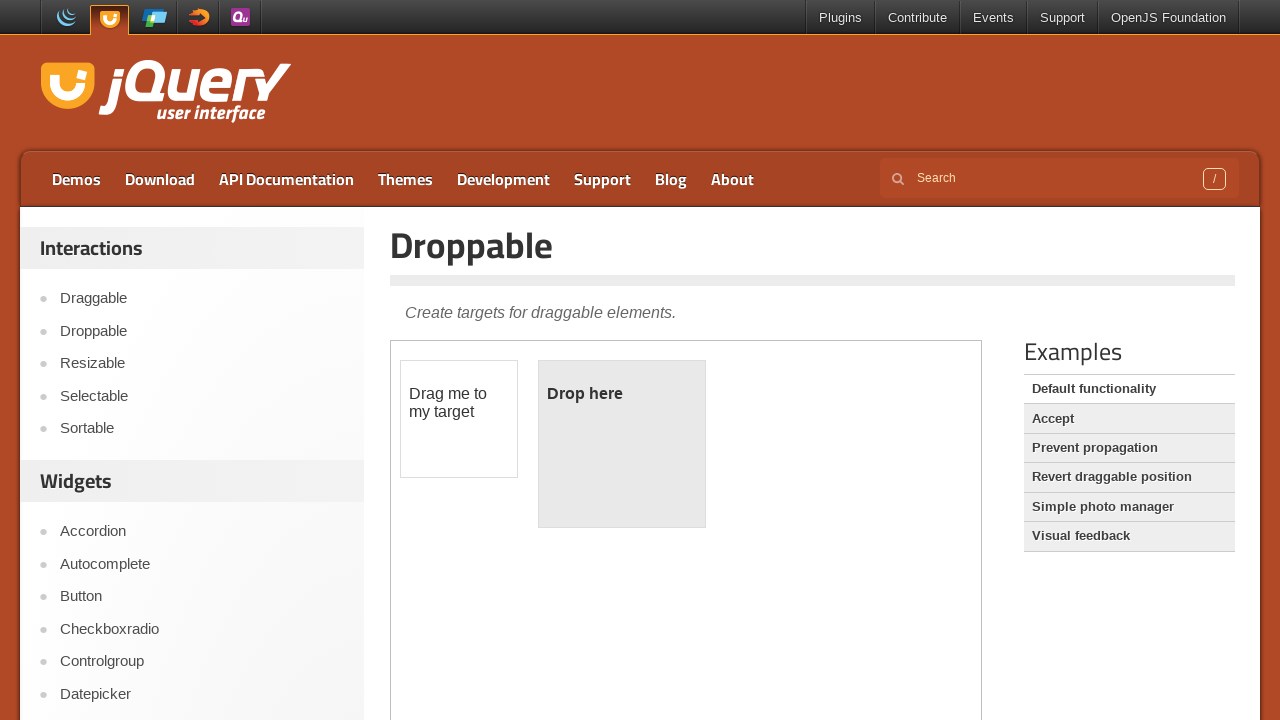

Dragged source element to target drop zone at (622, 444)
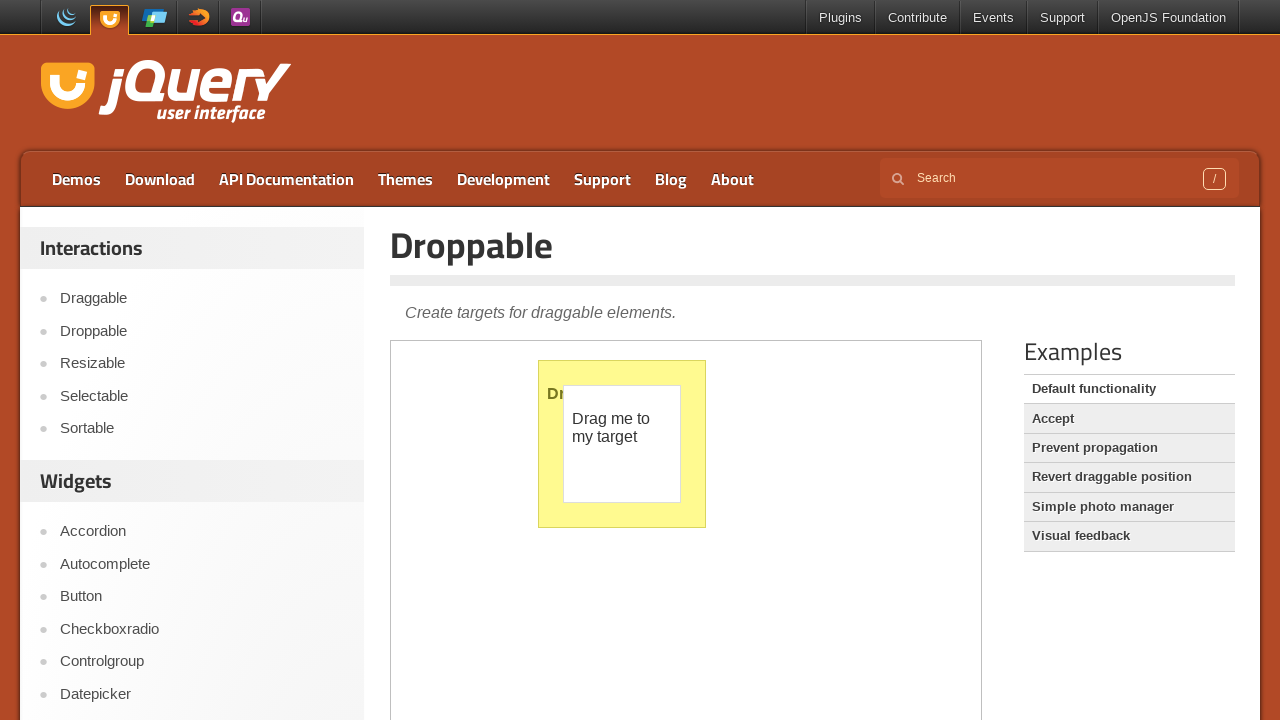

Verified drop completed - target element text changed to 'Dropped!'
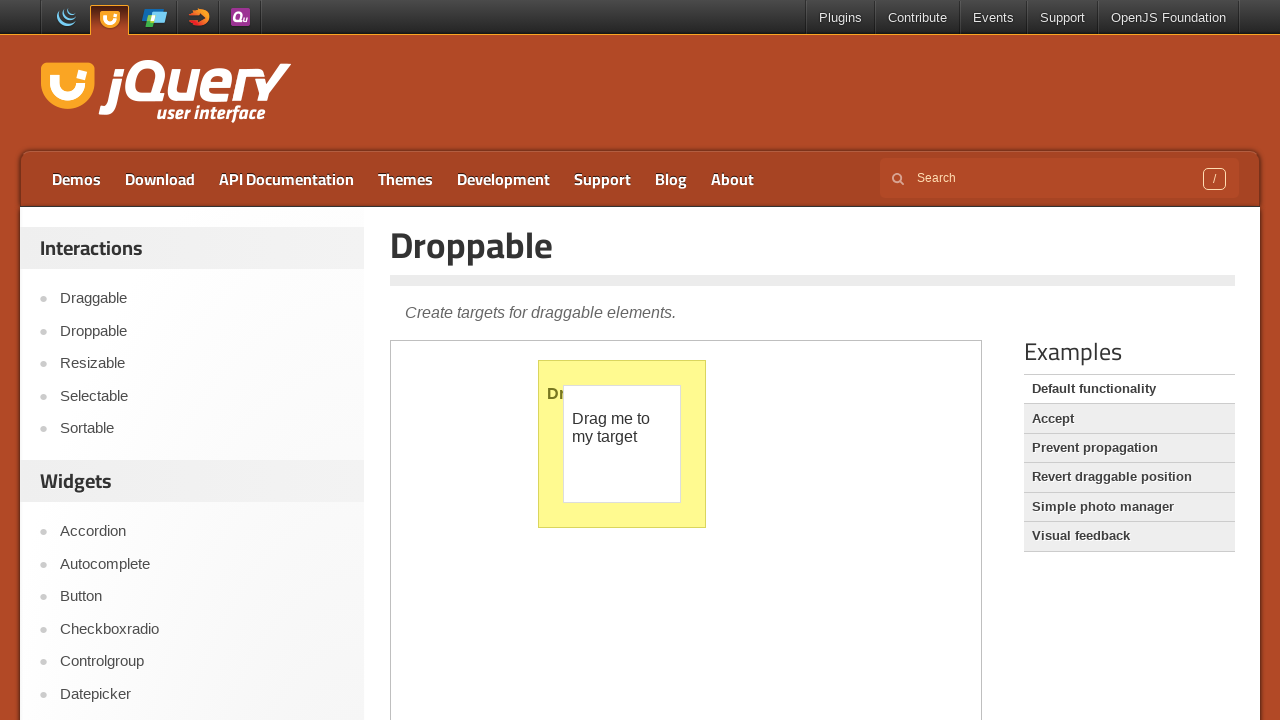

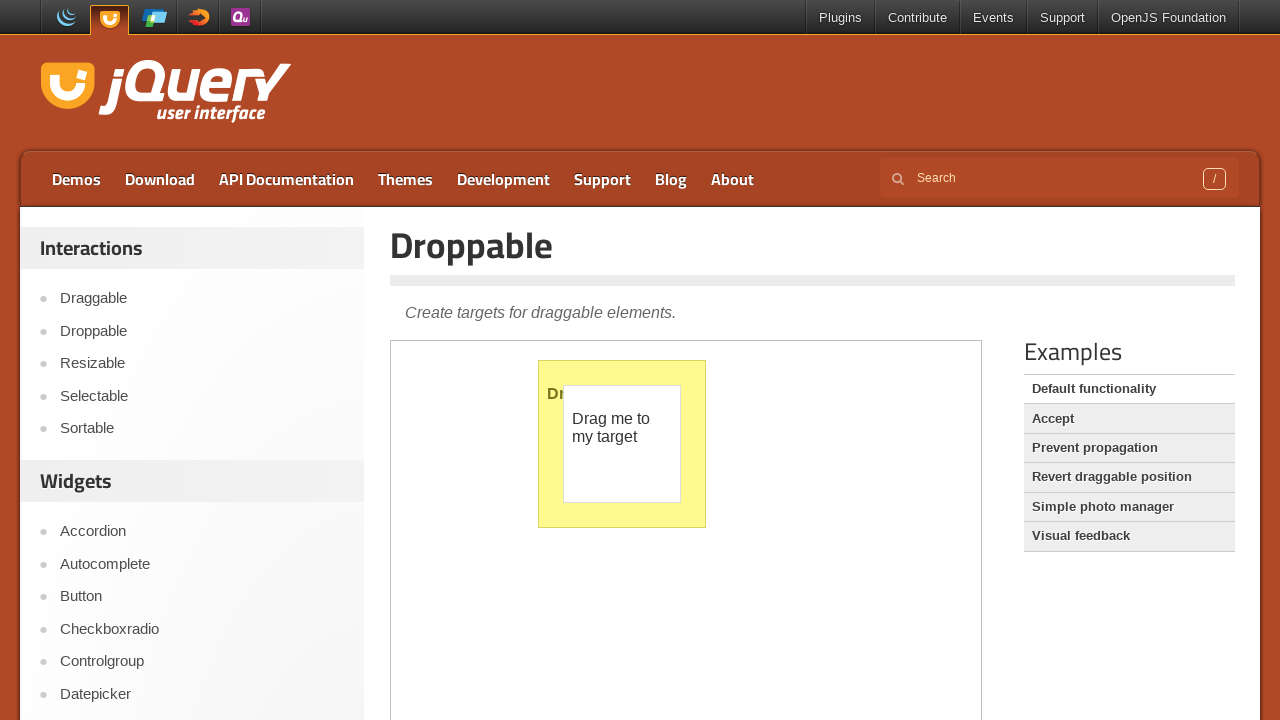